Tests finding multiple checkbox elements on a practice automation page and verifies that checkboxes are present on the page.

Starting URL: https://rahulshettyacademy.com/AutomationPractice/

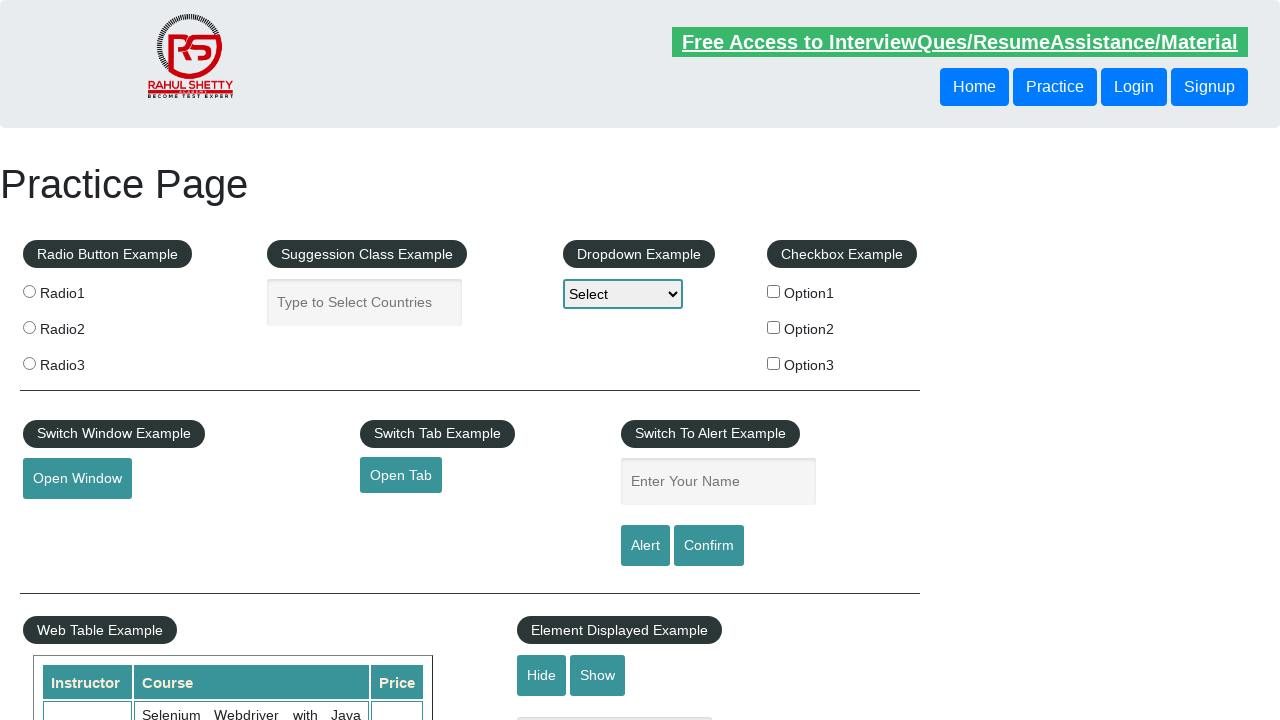

Located all checkbox elements on the page
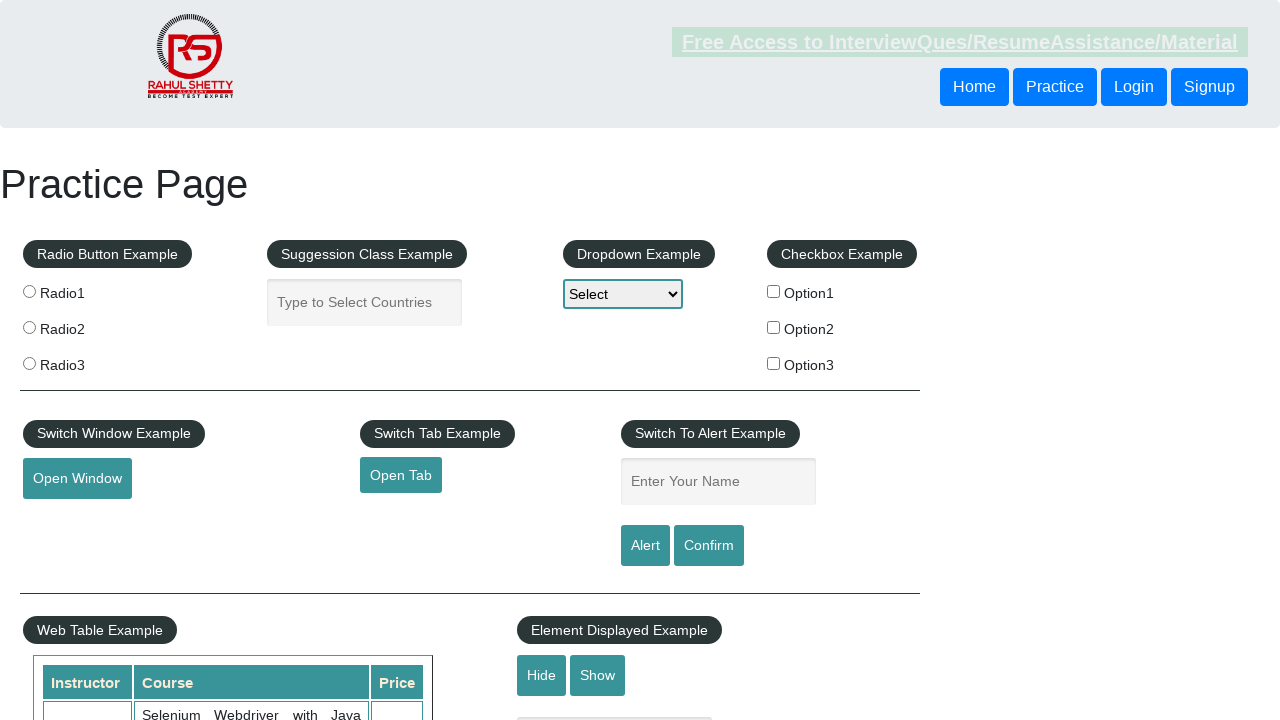

Retrieved checkbox count: 3
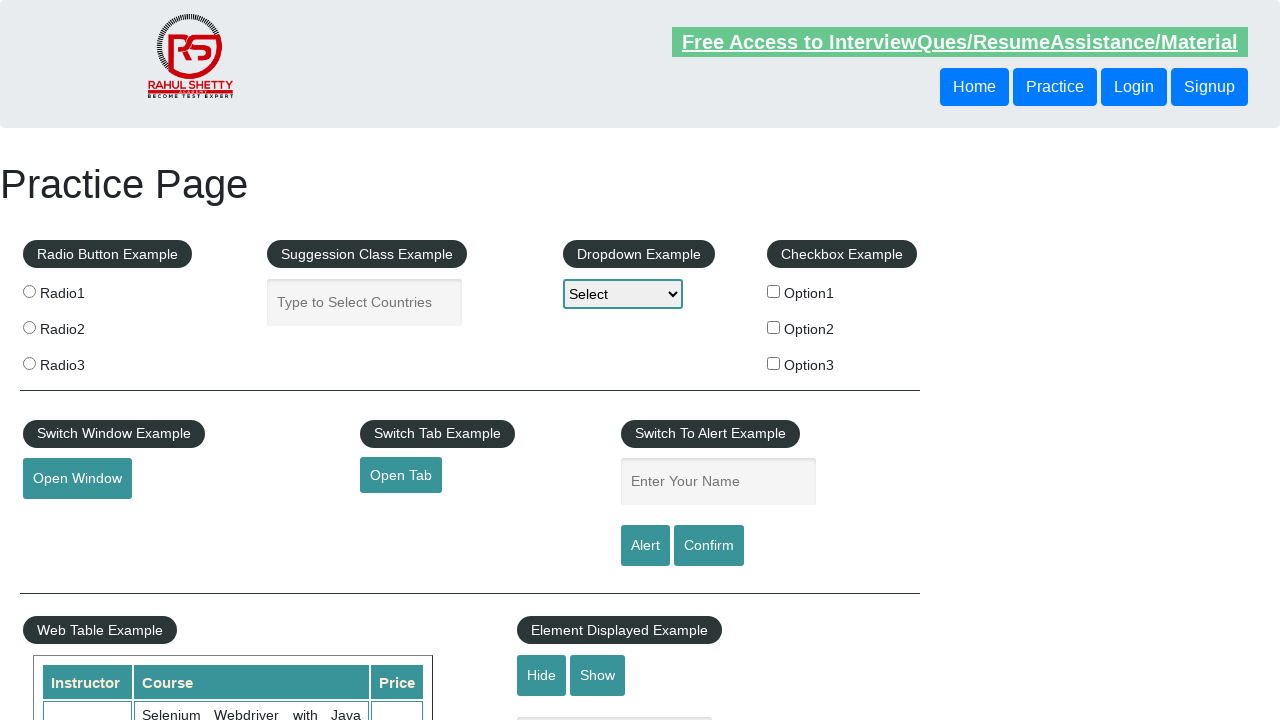

Verified that 3 checkboxes are present on the page
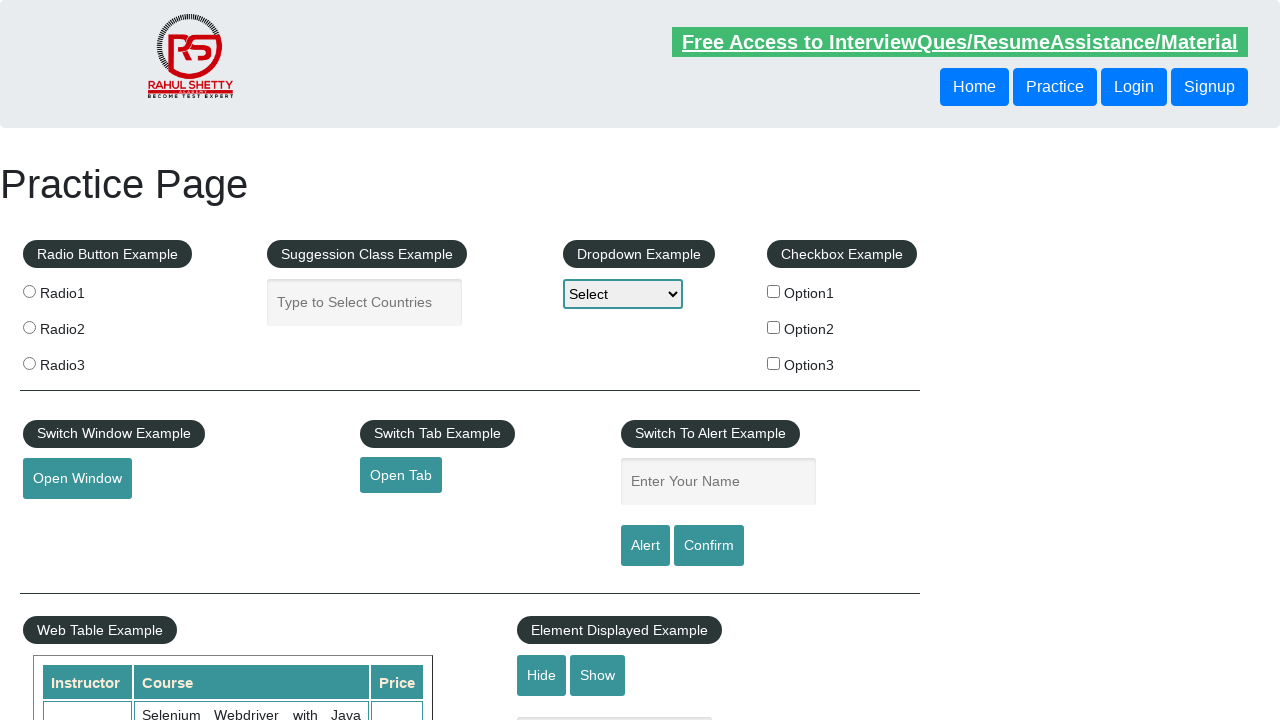

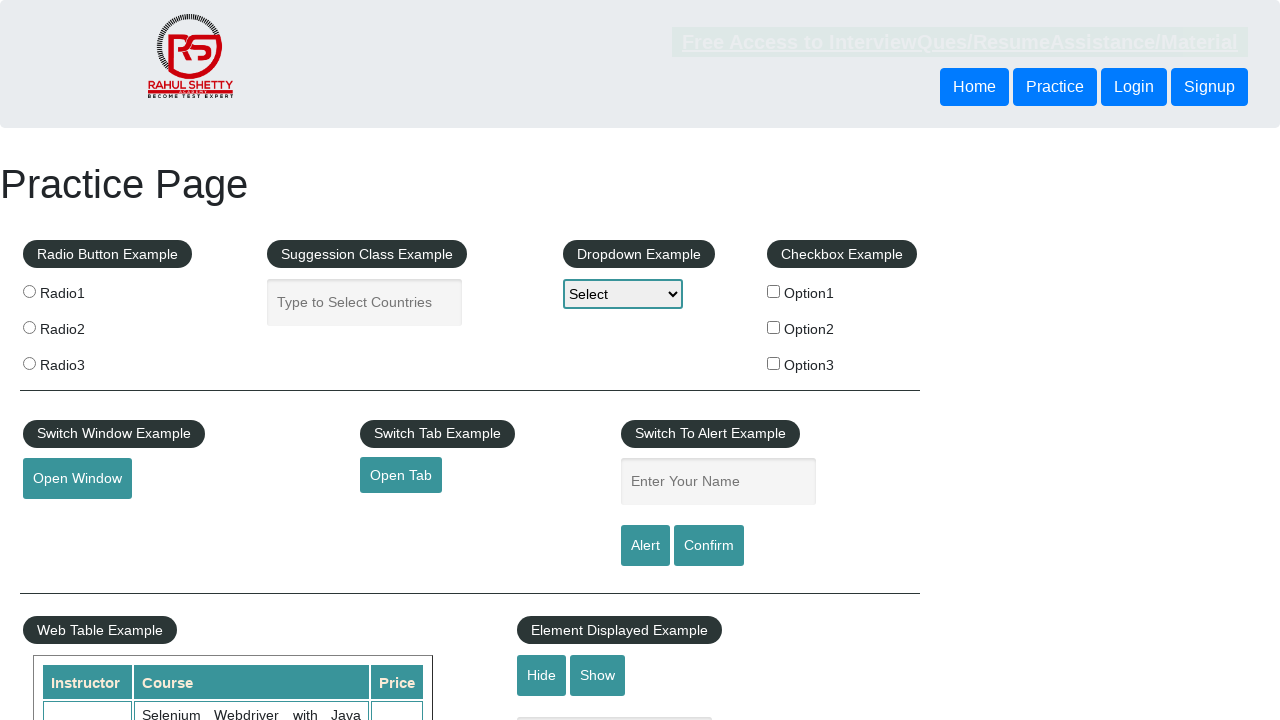